Tests currency change functionality on a property listing page by clicking through different currency options in the footer dropdown and verifying that displayed prices update to reflect the selected currency.

Starting URL: https://www.alojamiento.io/property/apartamentos-centro-coló3n/BC-12224317

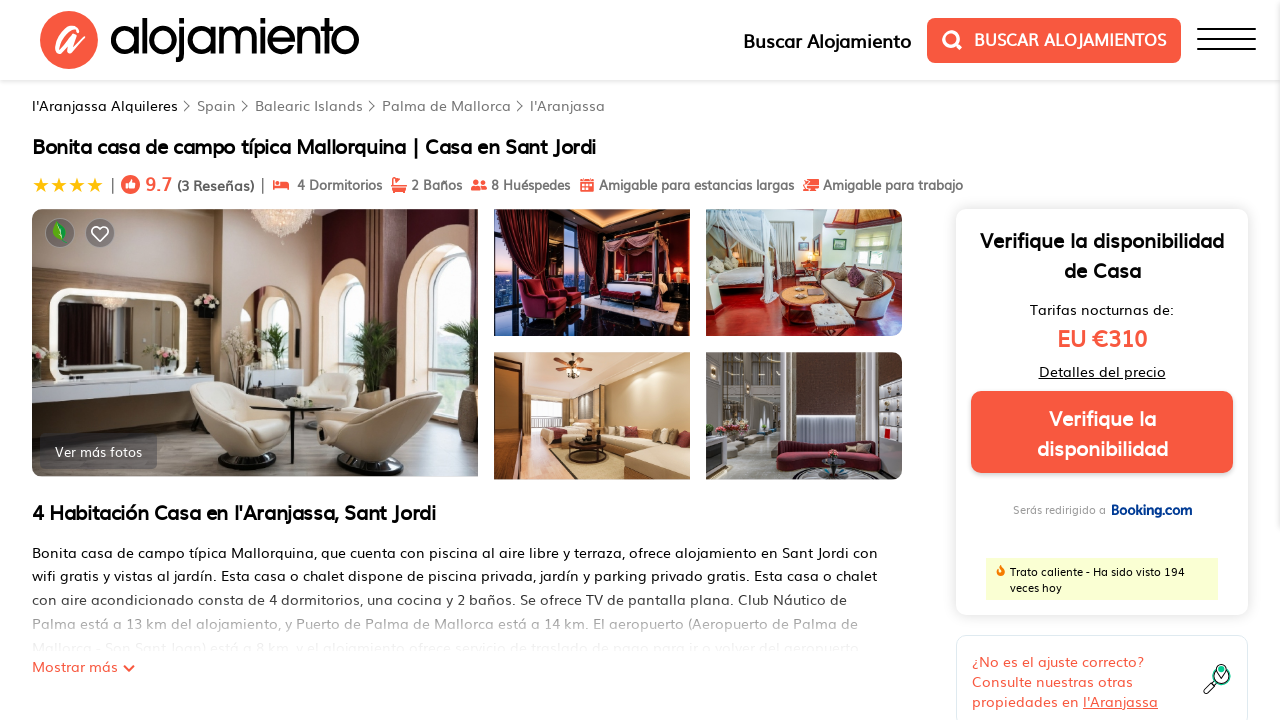

Waited for availability price element to load
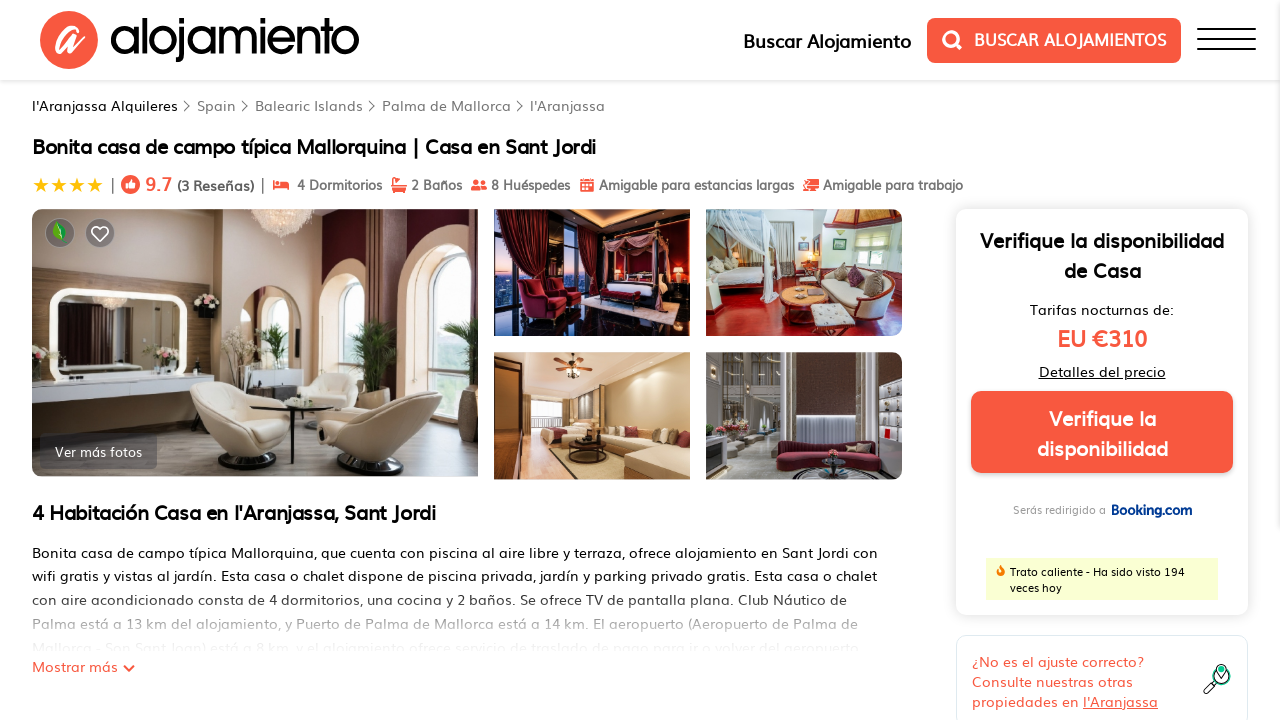

Retrieved initial availability price: EU €310
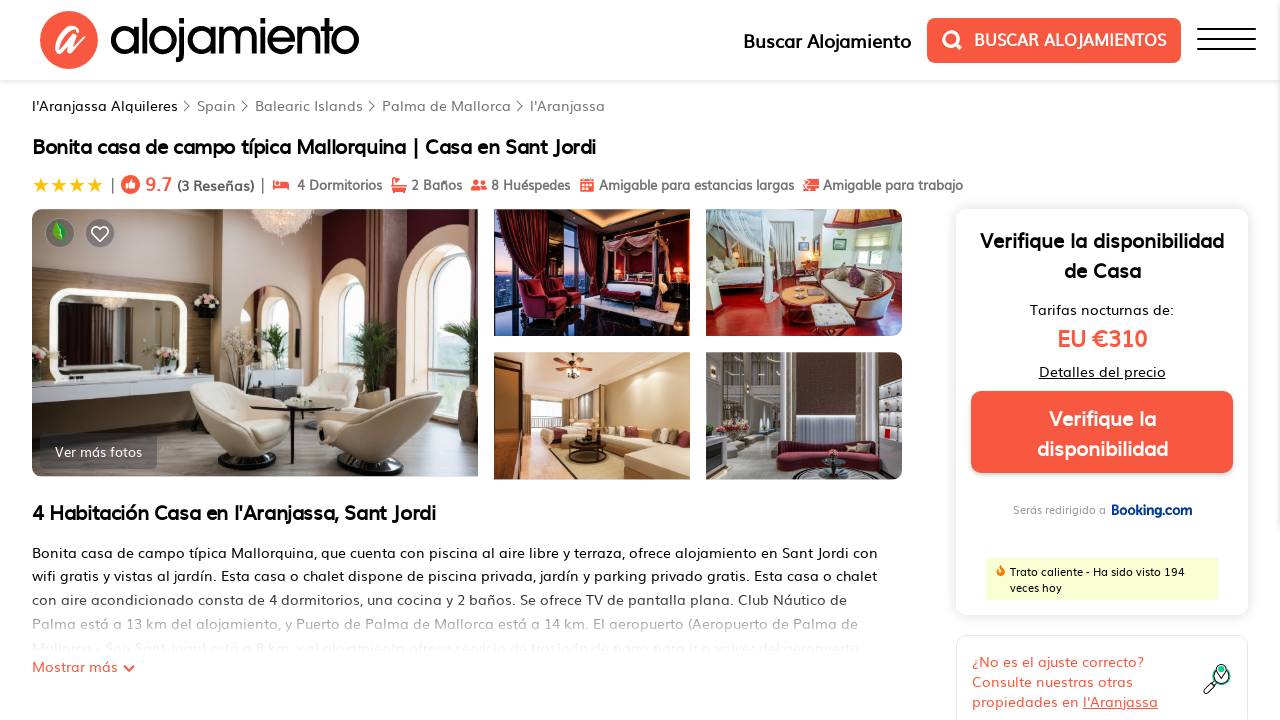

Waited for price elements in cards to load
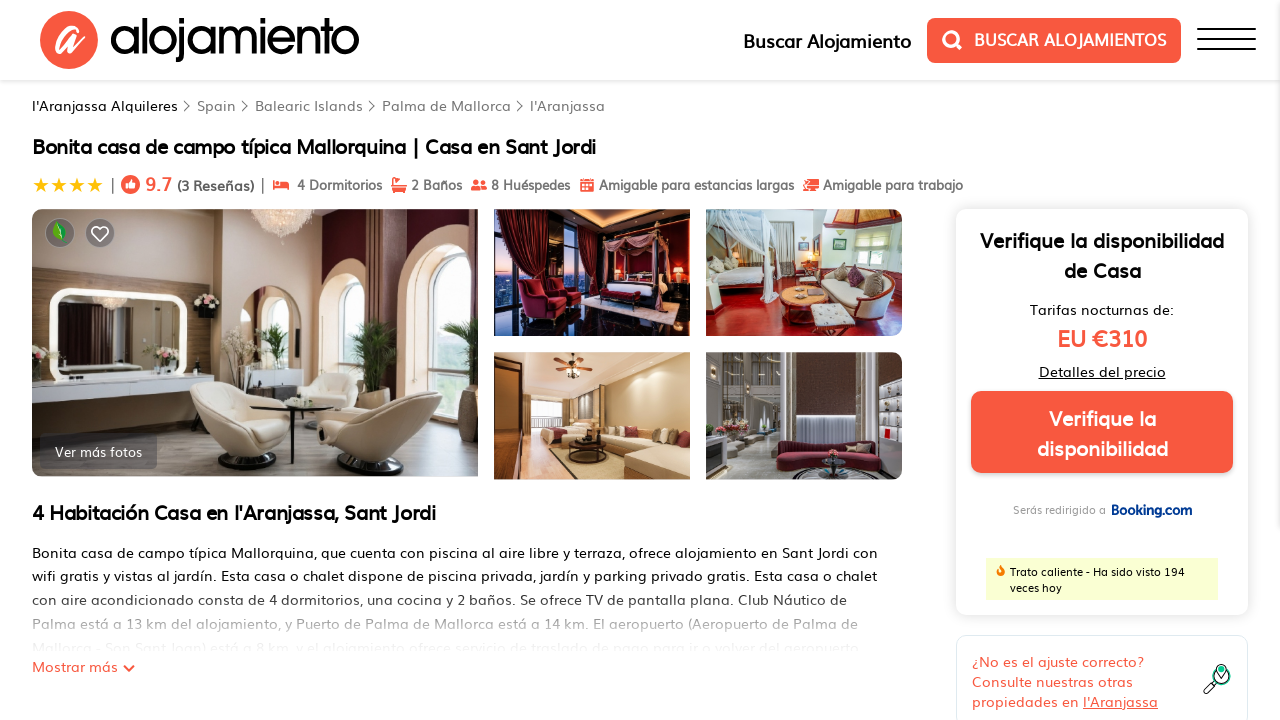

Found 24 price elements in cards
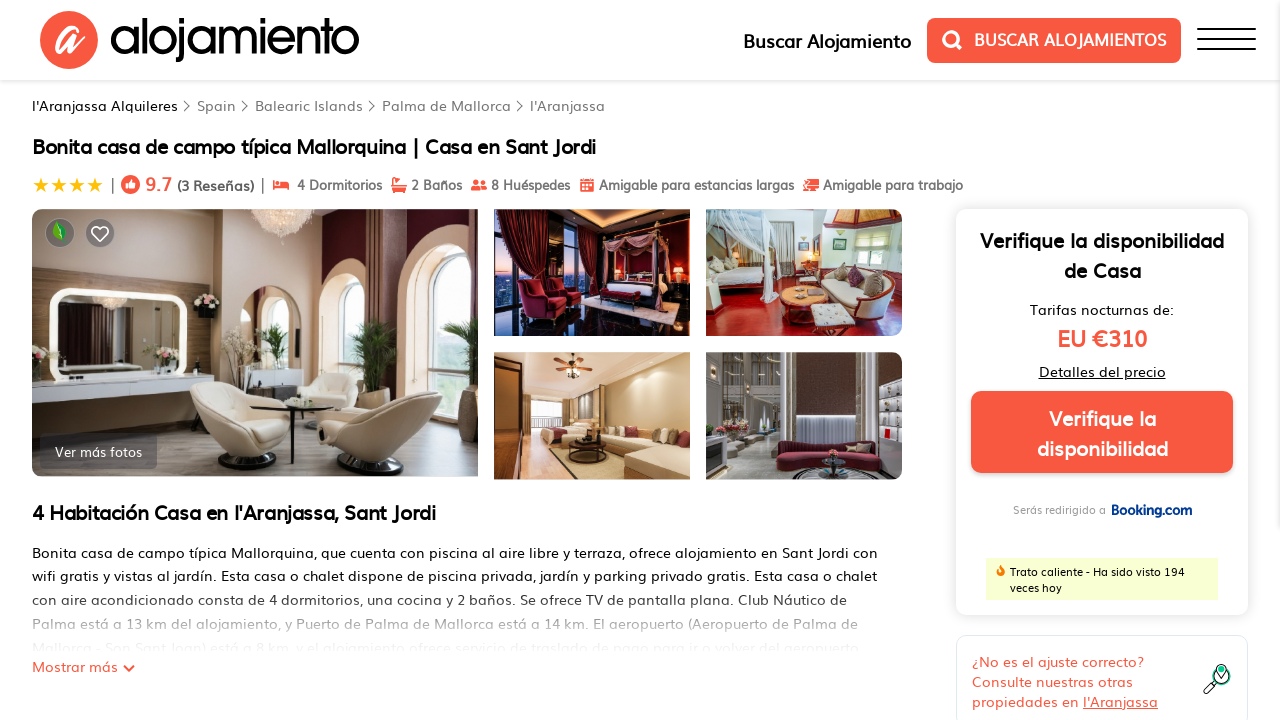

Scrolled to footer currency dropdown
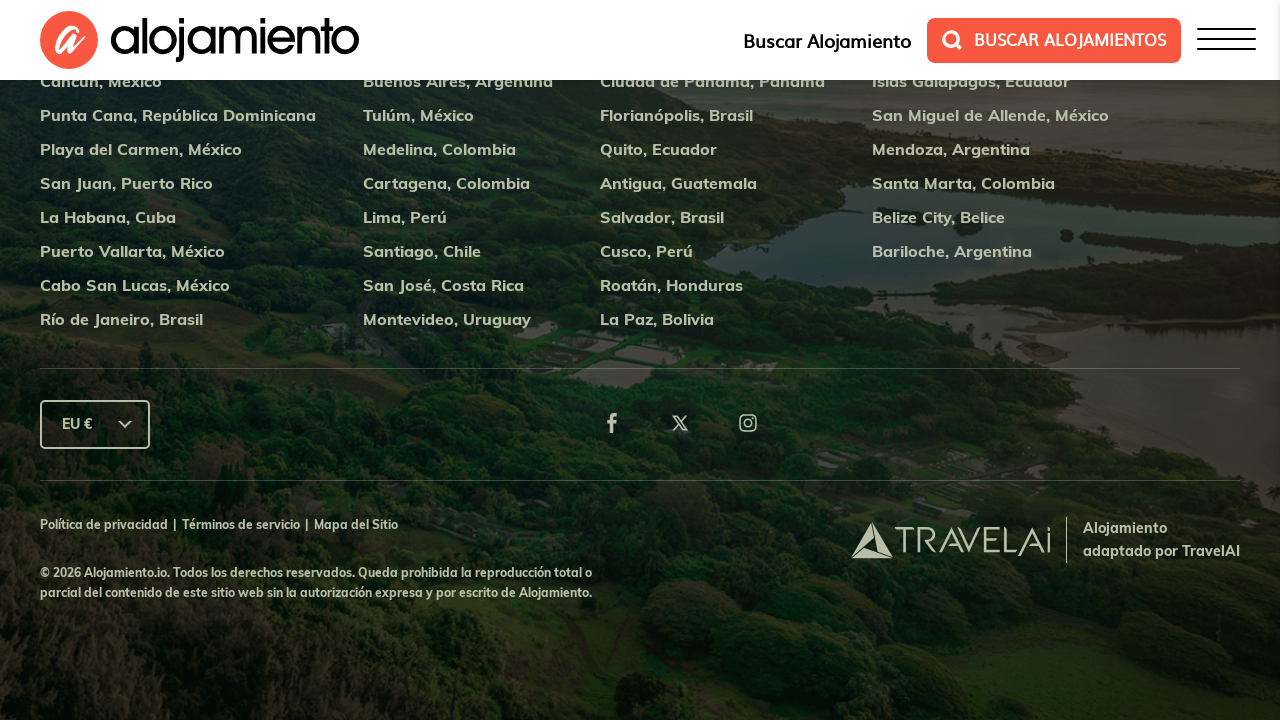

Waited for footer to settle
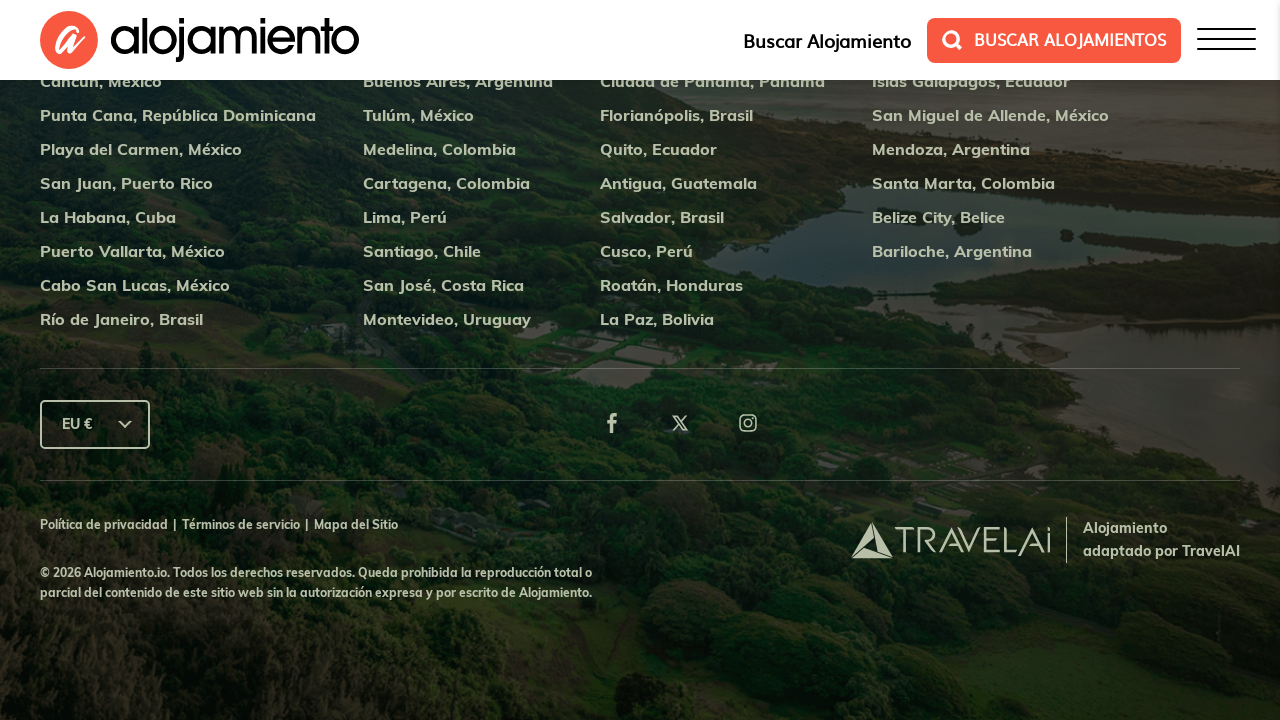

Opened currency dropdown menu at (95, 424) on #js-currency-sort-footer
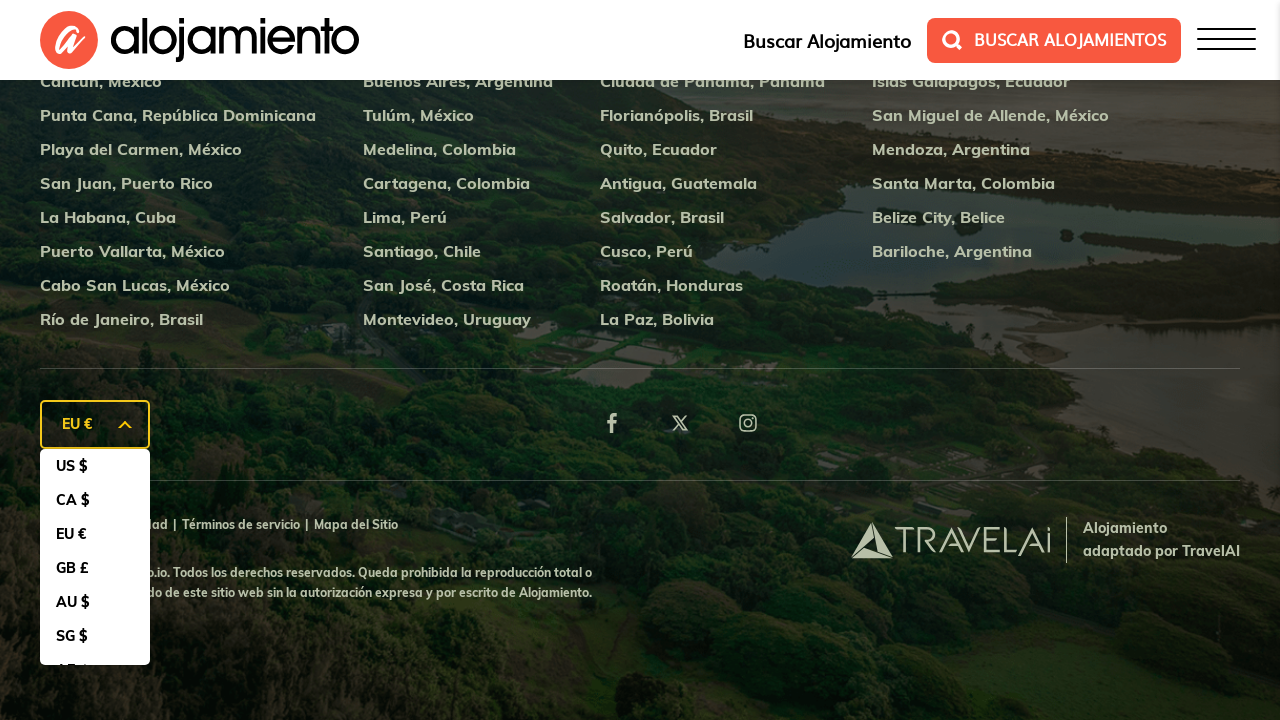

Found 9 currency options in dropdown
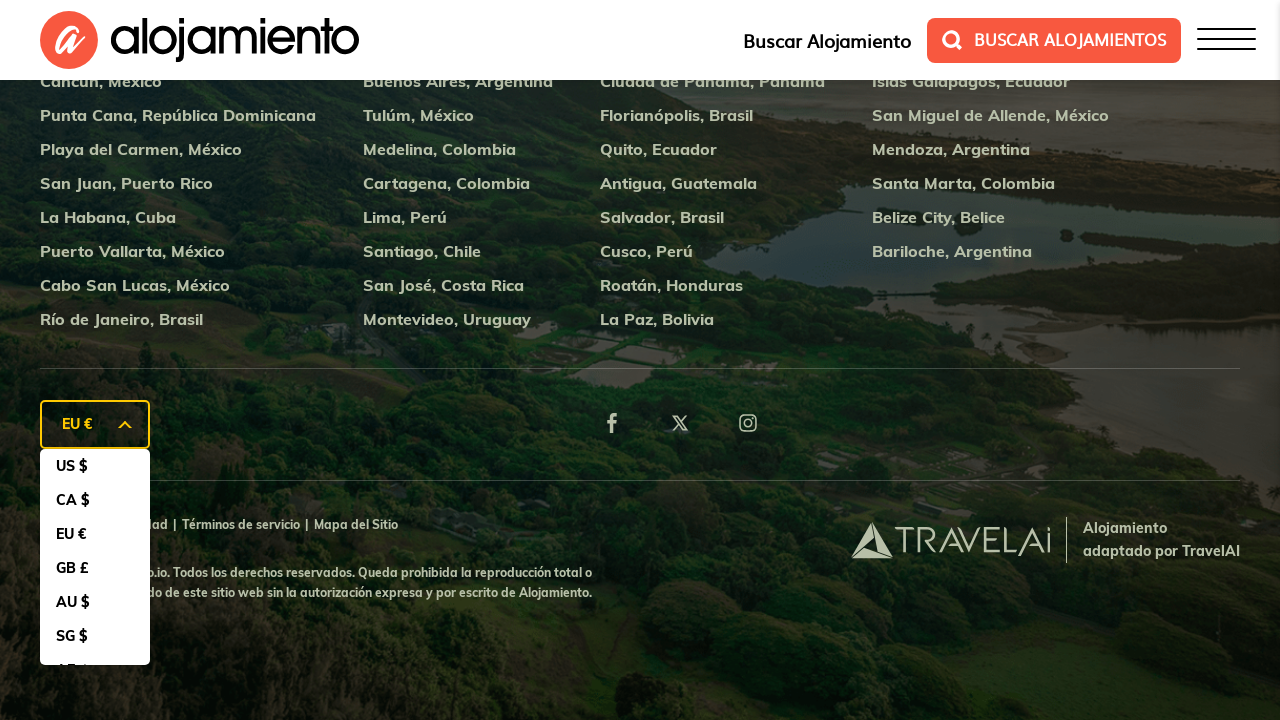

Scrolled to currency option 1: US $
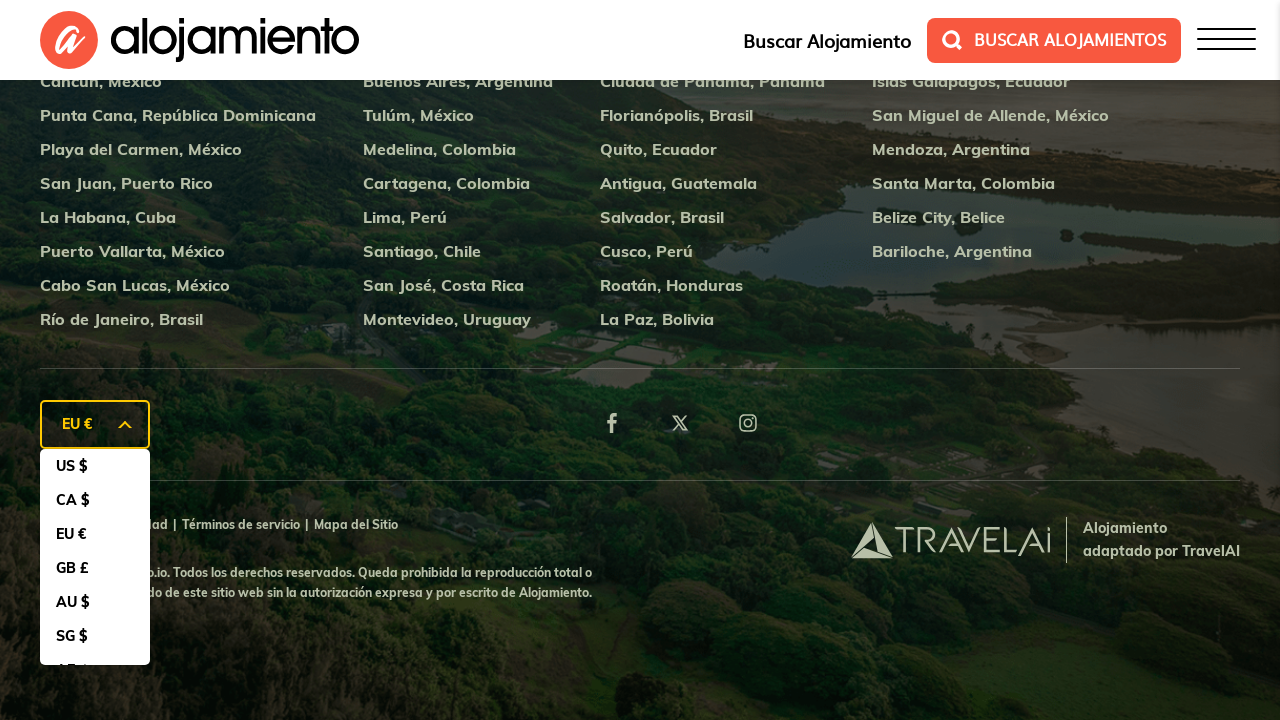

Waited for scroll animation
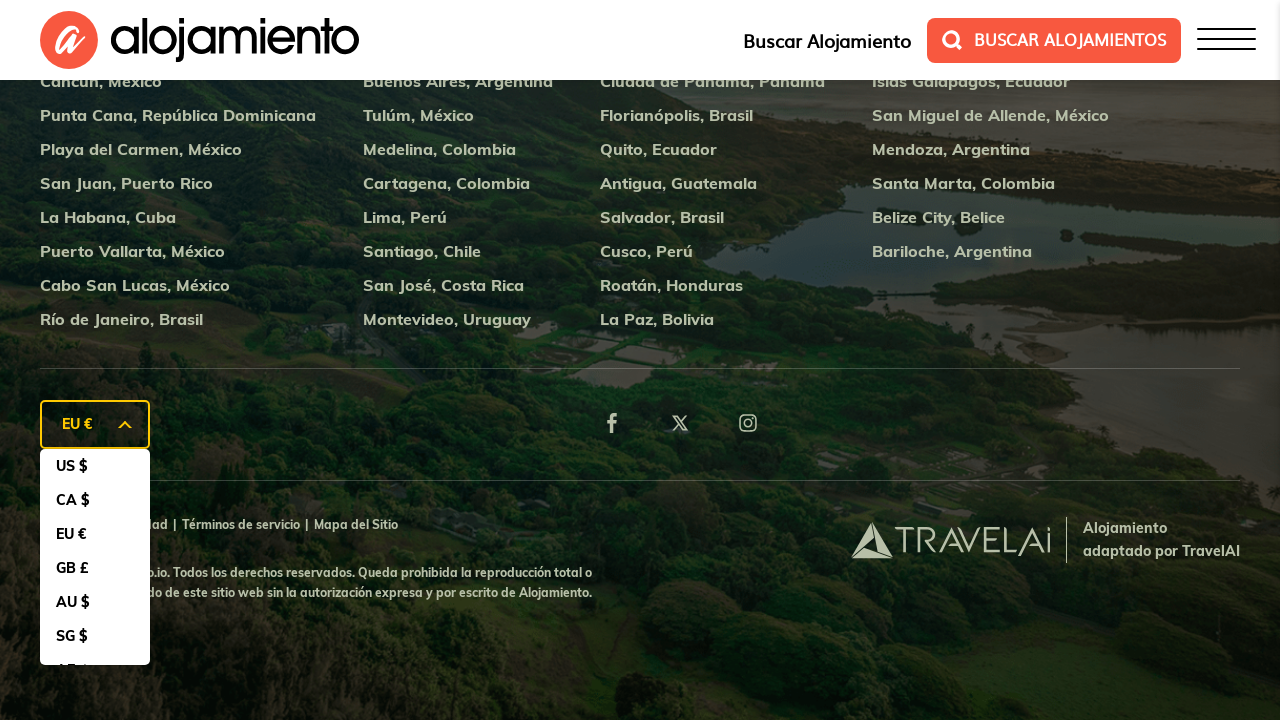

Clicked on currency option: US $ at (95, 466) on xpath=//div[@class='footer-section']//div[@class='footer-currency-dd']//ul[@clas
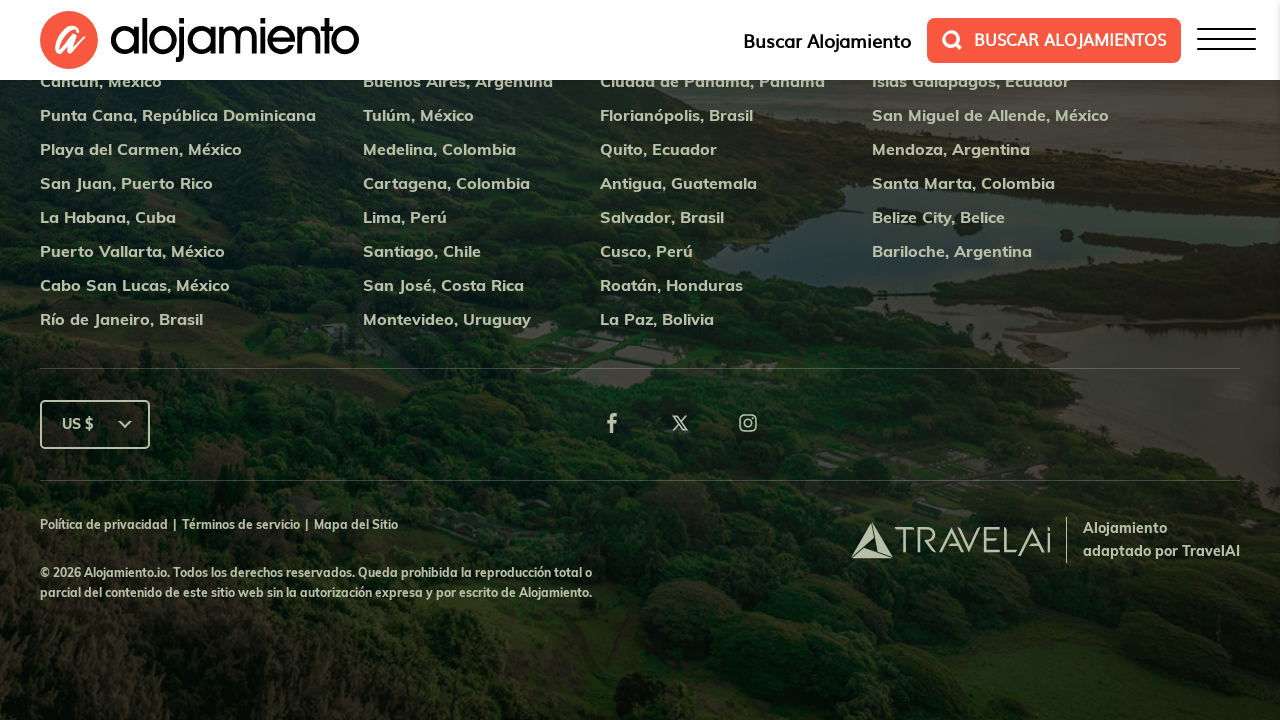

Waited for prices to update after selecting US $
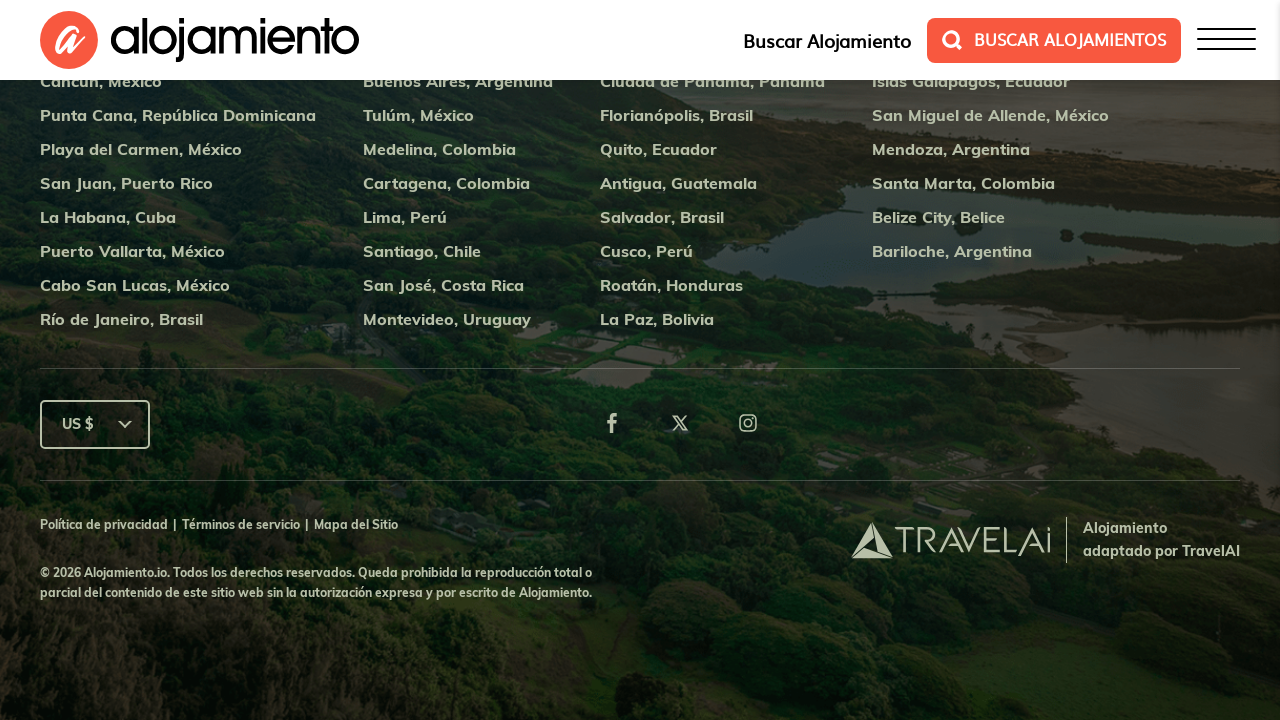

Verified availability price element exists after currency change
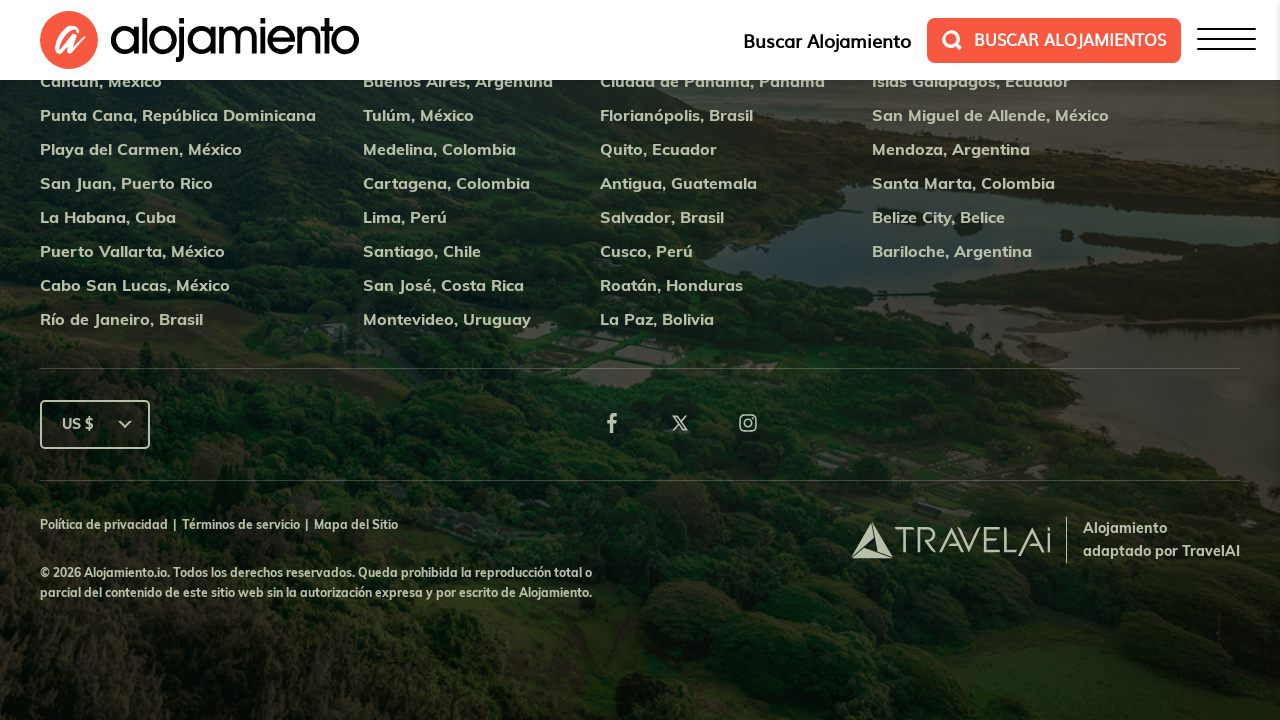

Verified price elements in cards exist after currency change
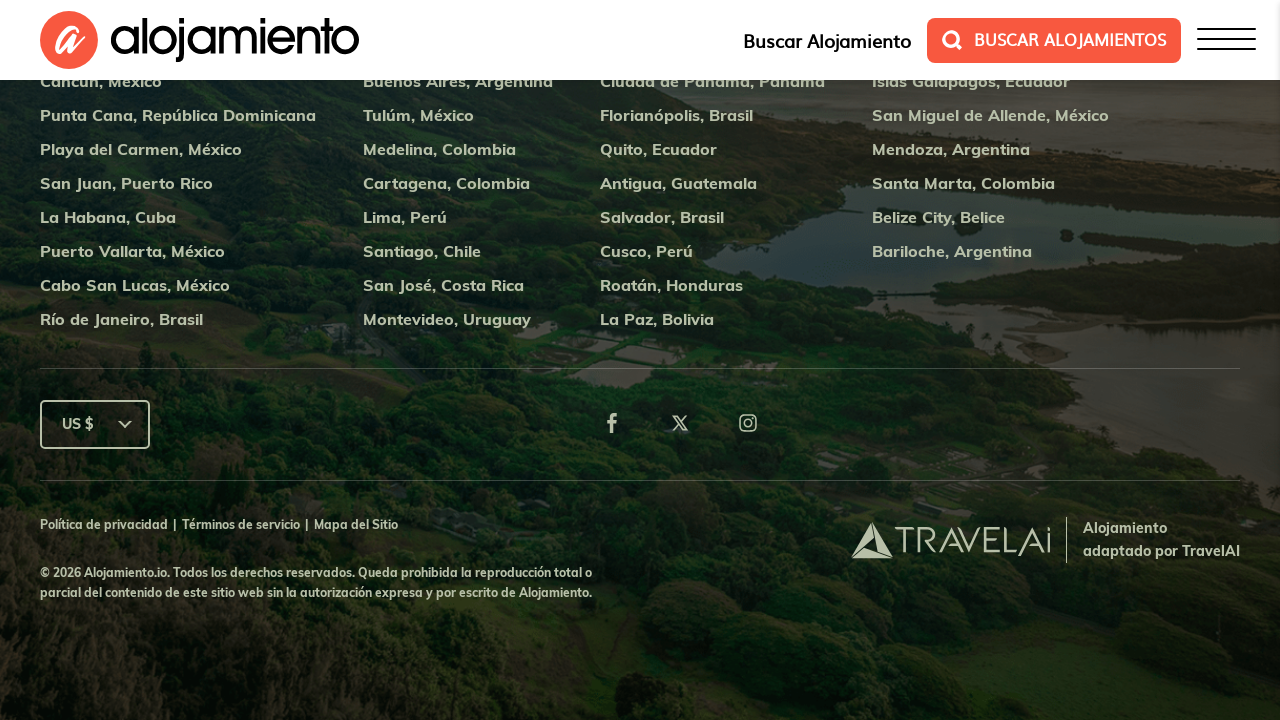

Scrolled back to currency dropdown for next option
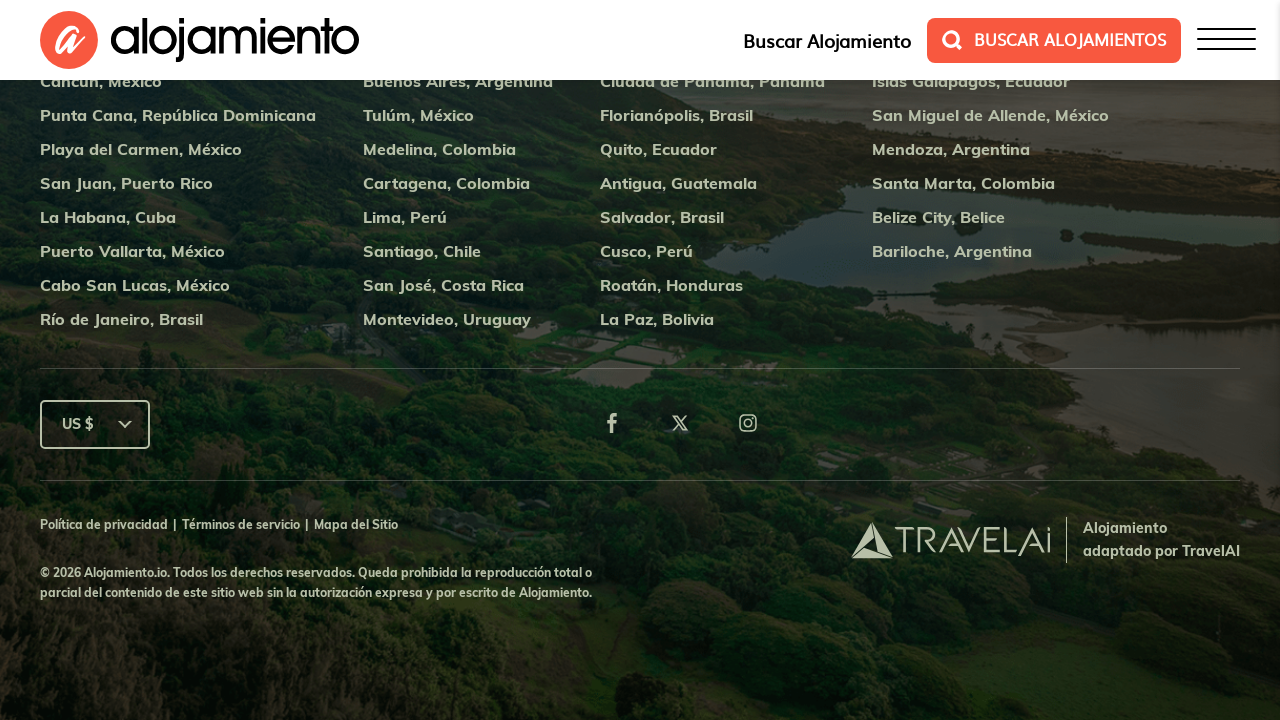

Reopened currency dropdown menu for next selection at (95, 424) on #js-currency-sort-footer
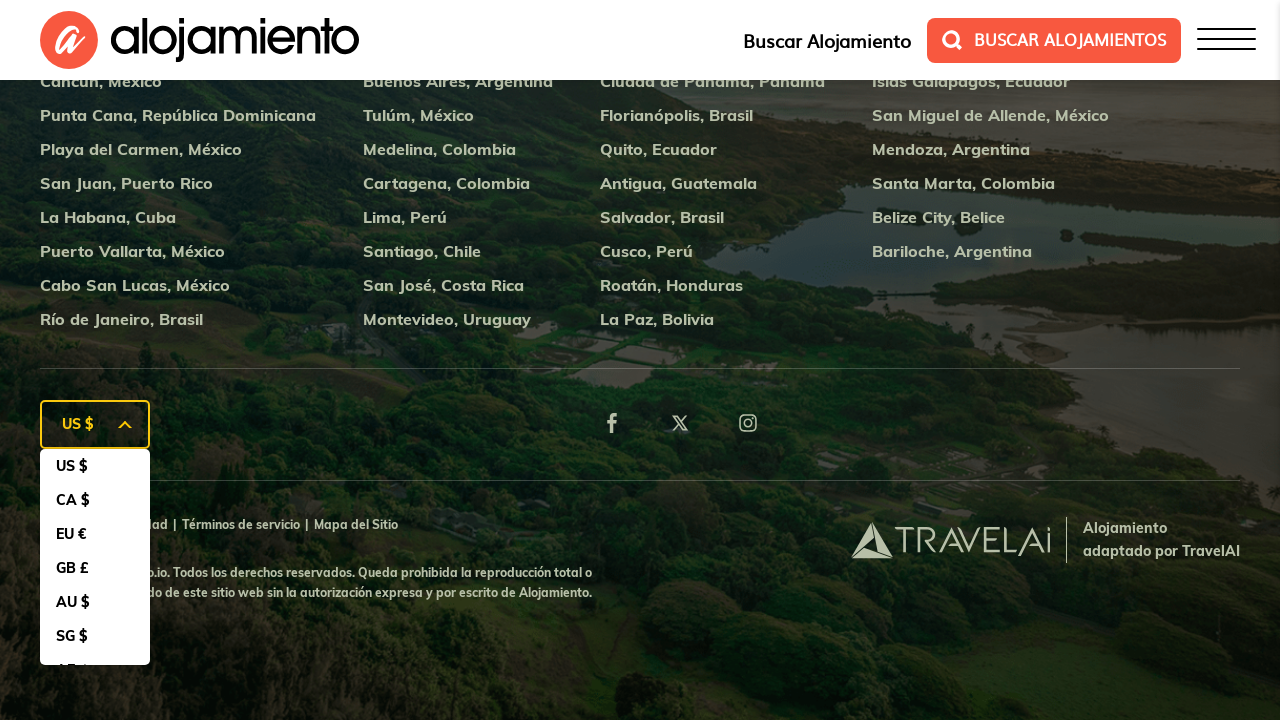

Waited for dropdown to fully open
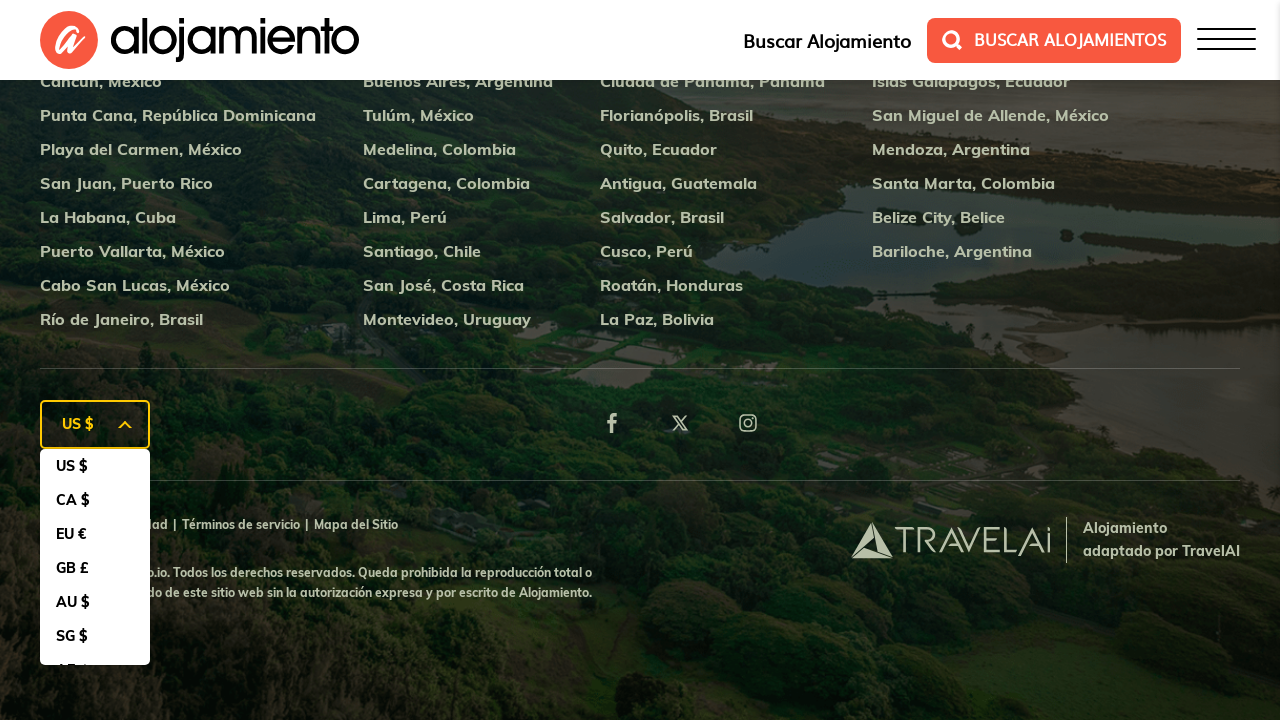

Scrolled to currency option 2: CA $
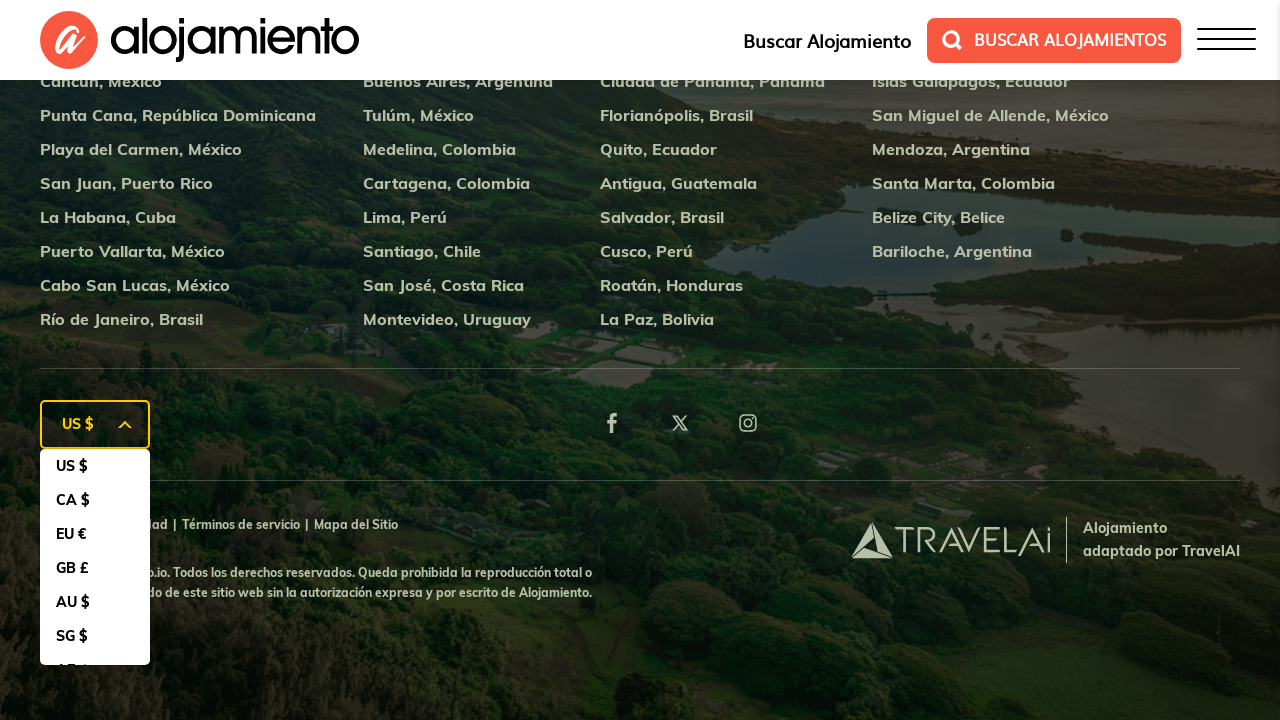

Waited for scroll animation
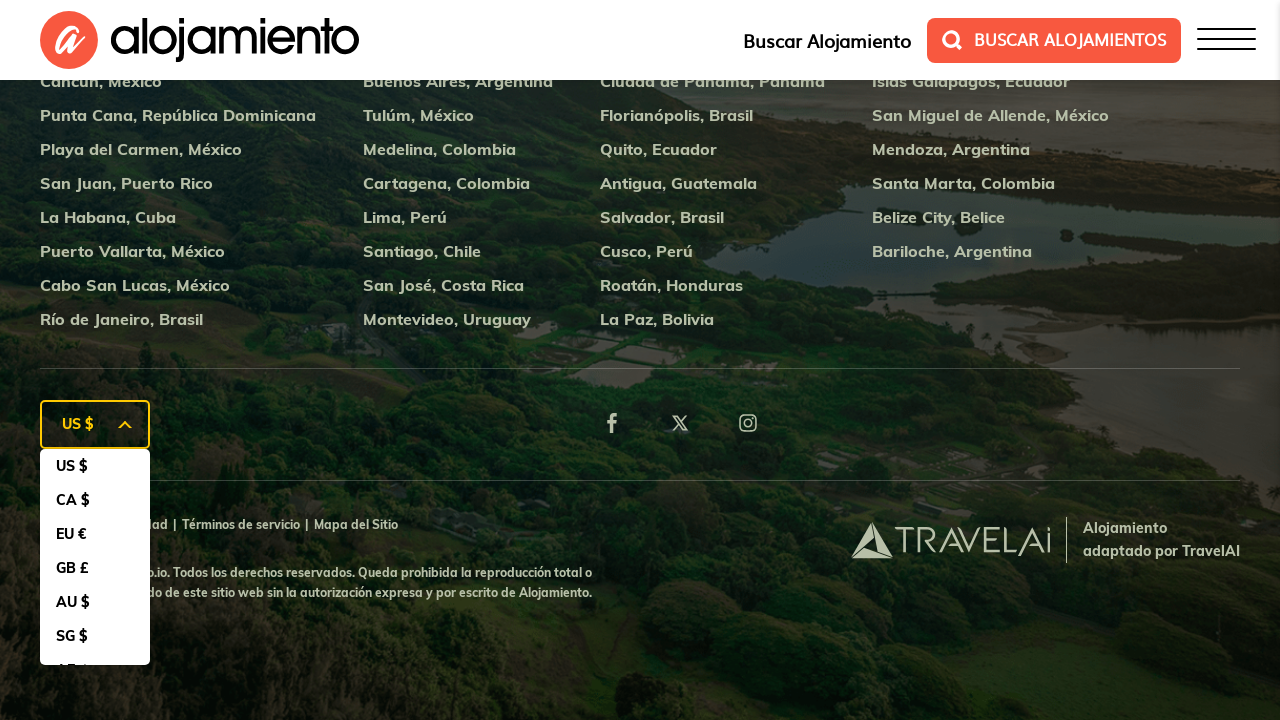

Clicked on currency option: CA $ at (95, 500) on xpath=//div[@class='footer-section']//div[@class='footer-currency-dd']//ul[@clas
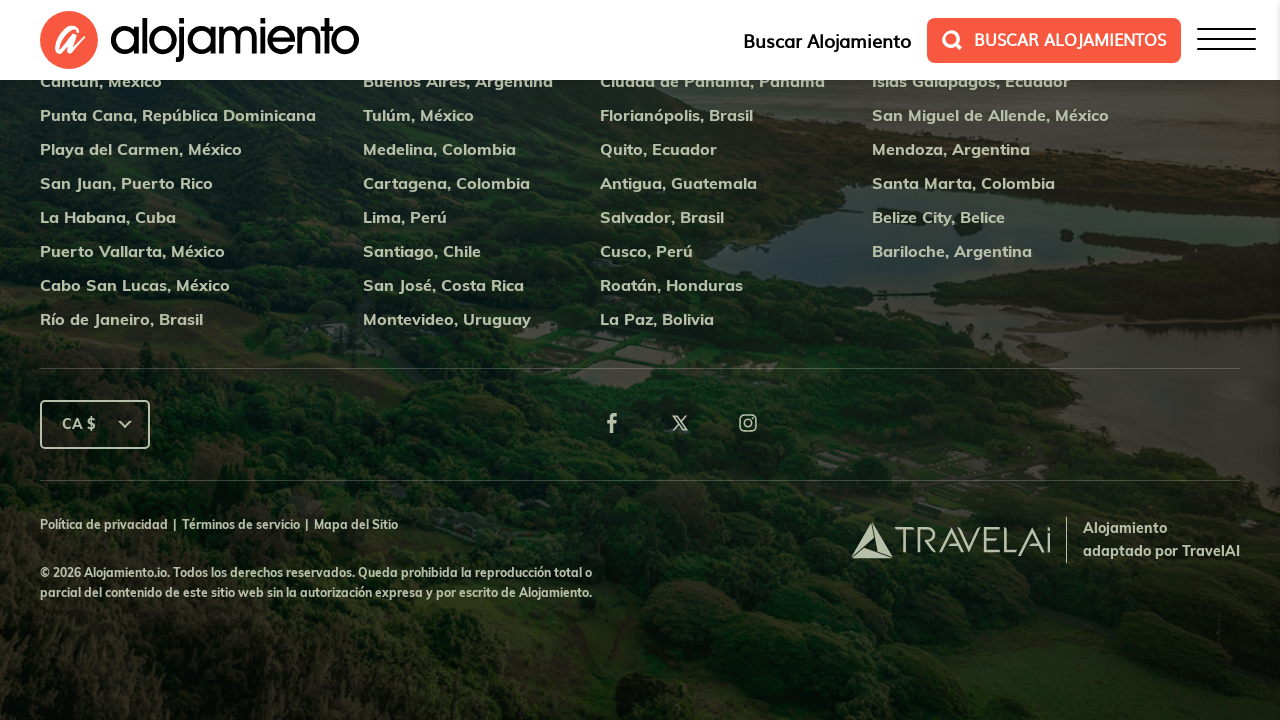

Waited for prices to update after selecting CA $
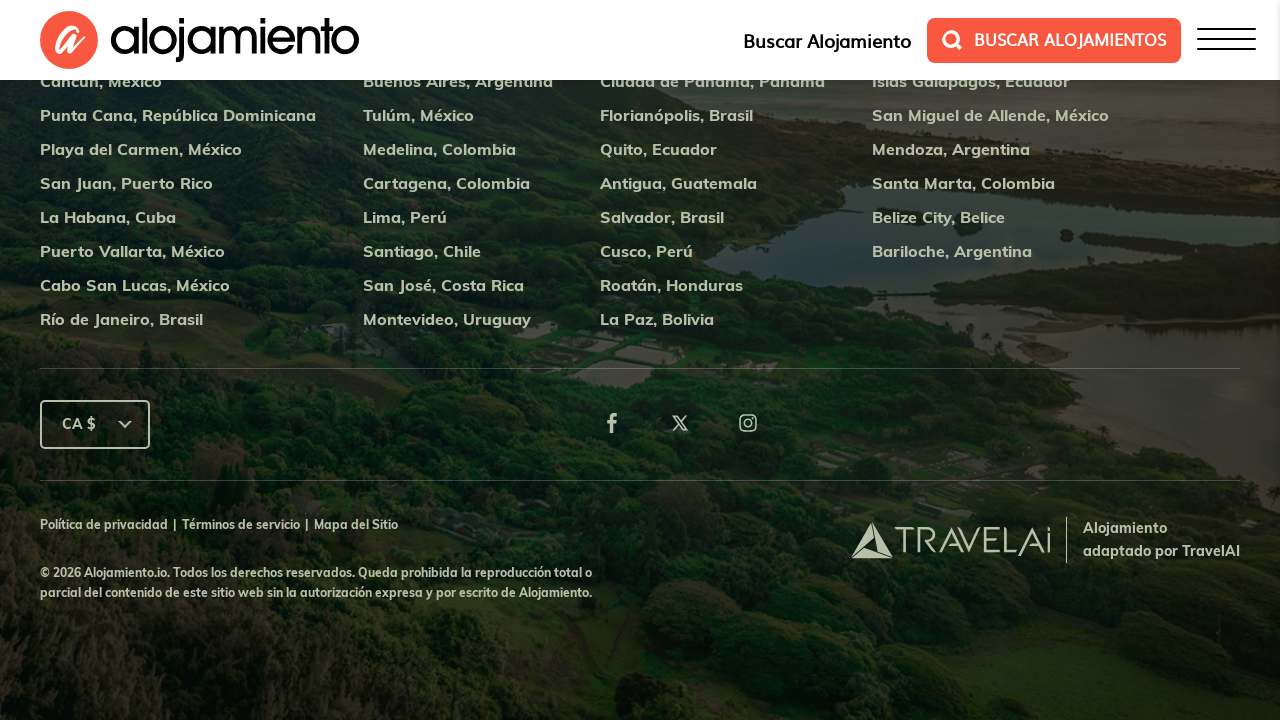

Verified availability price element exists after currency change
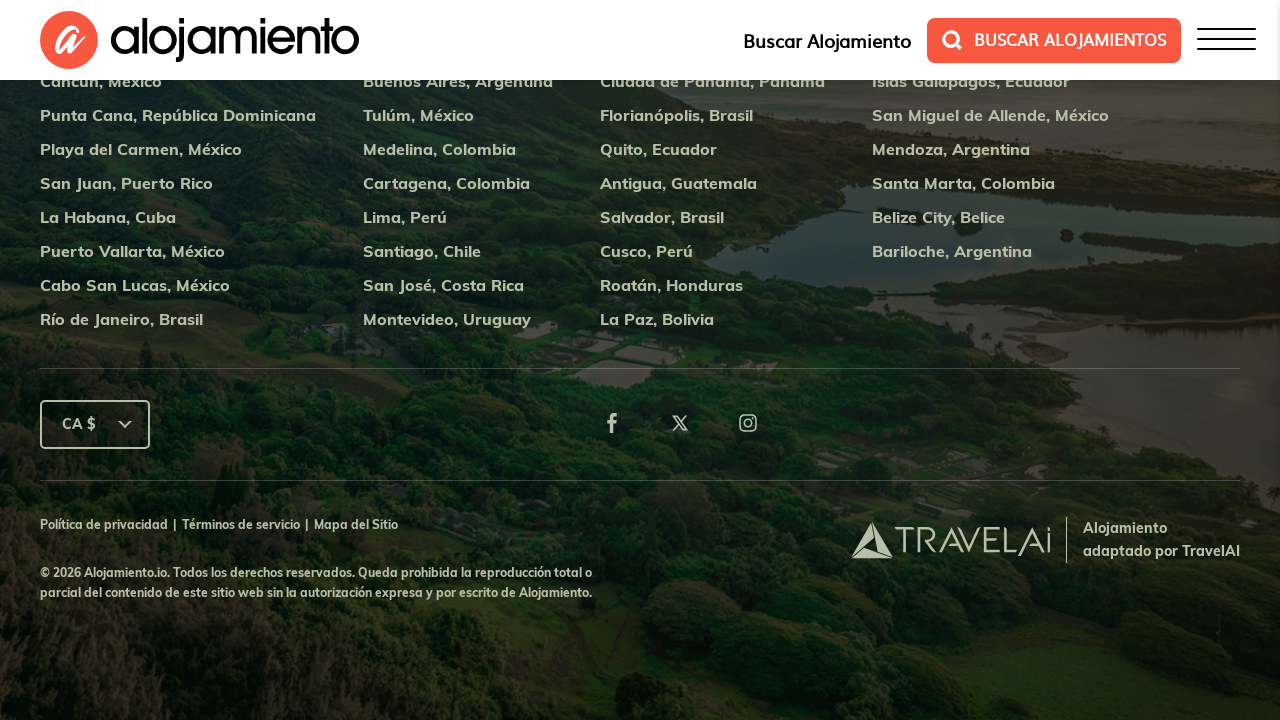

Verified price elements in cards exist after currency change
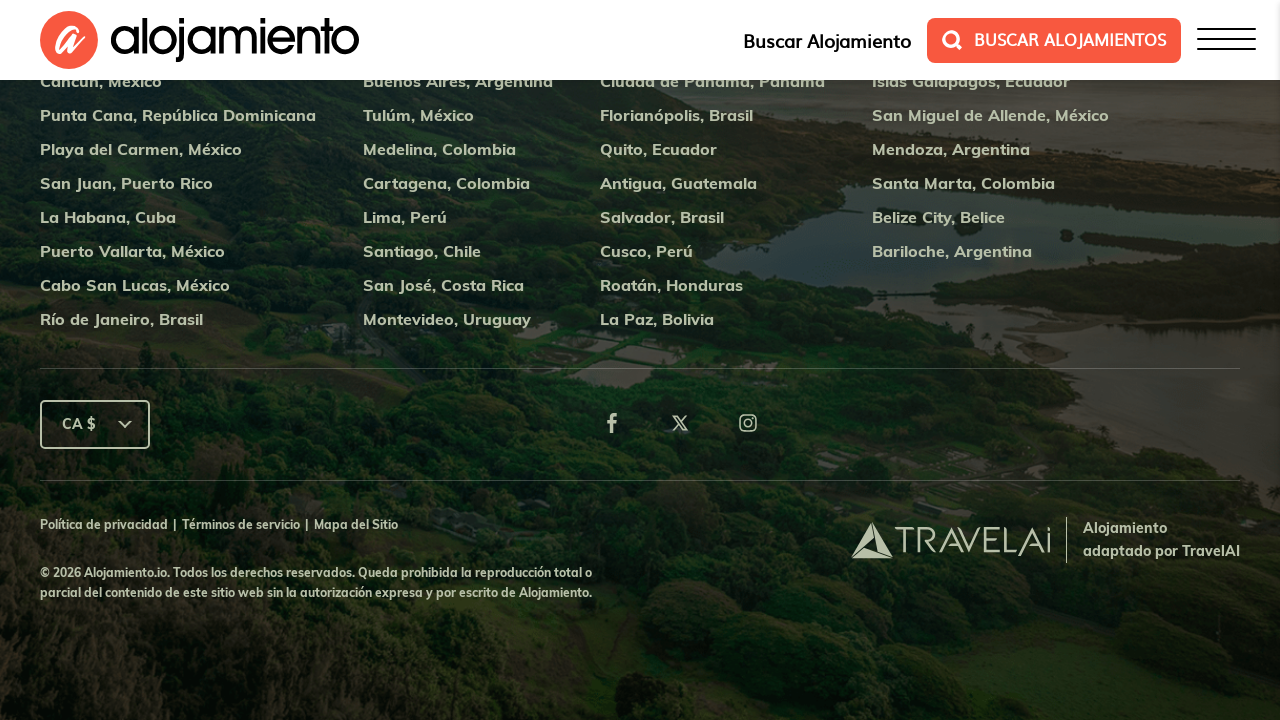

Scrolled back to currency dropdown for next option
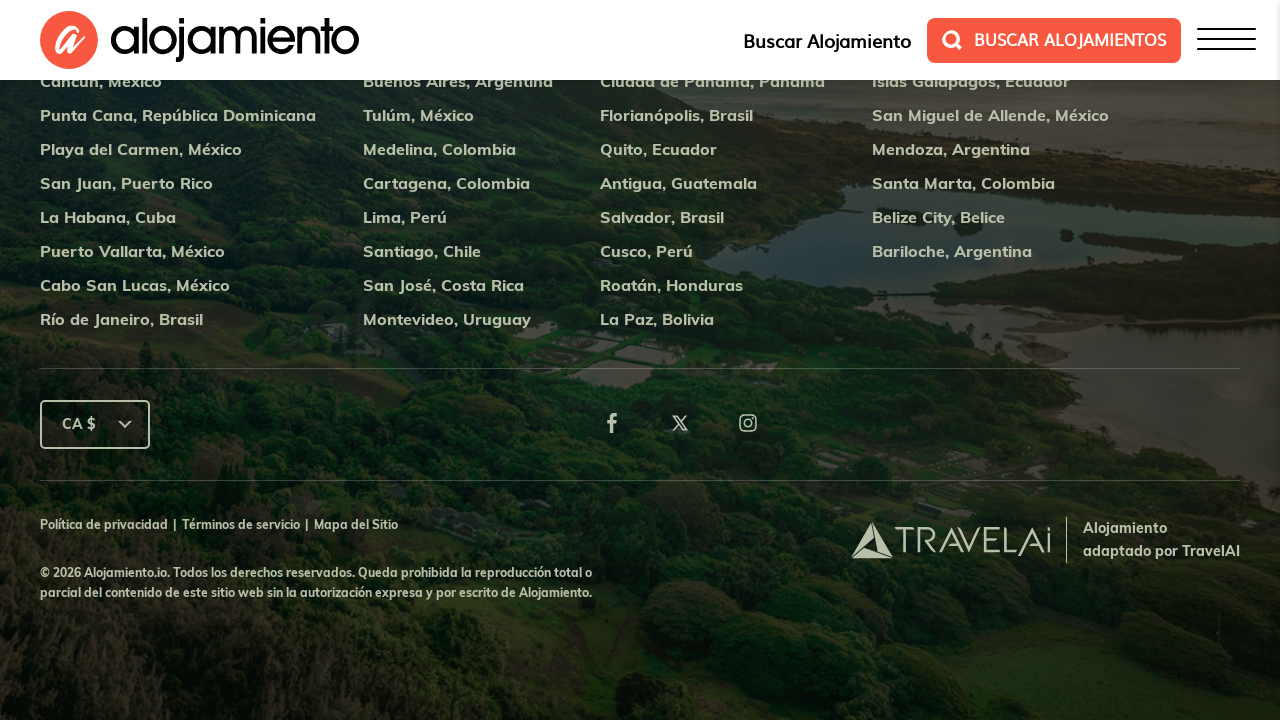

Reopened currency dropdown menu for next selection at (95, 424) on #js-currency-sort-footer
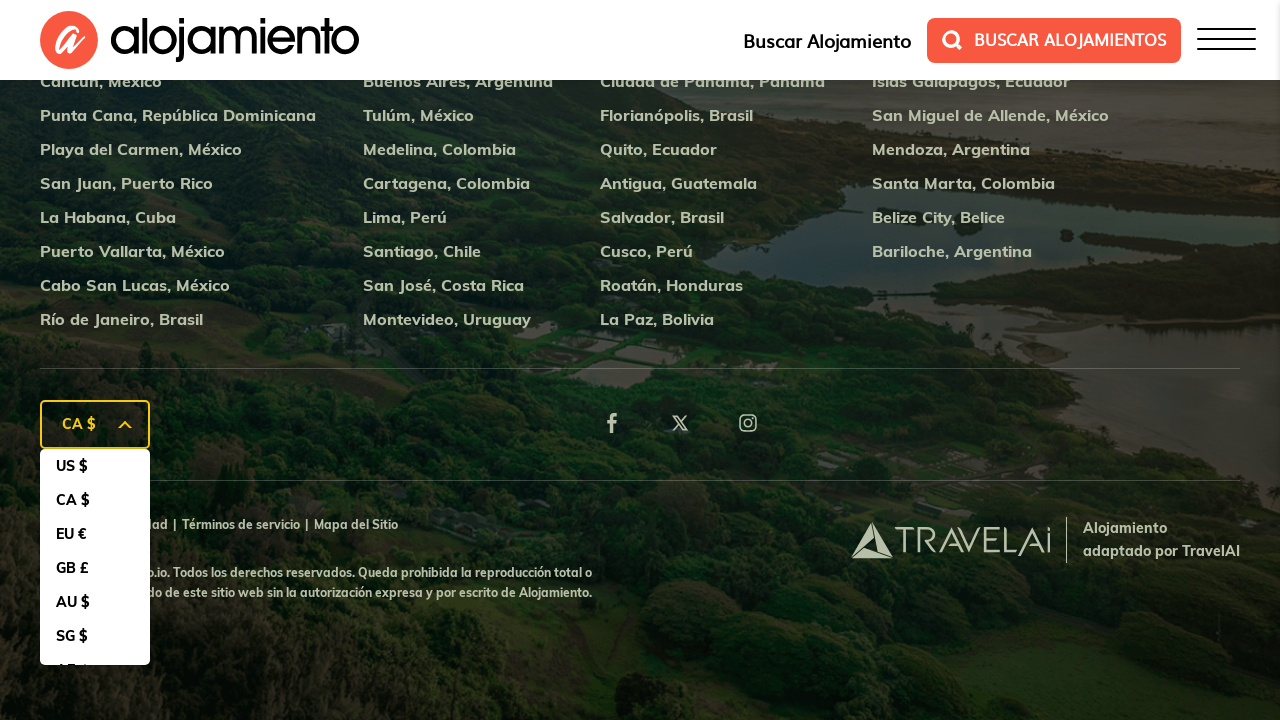

Waited for dropdown to fully open
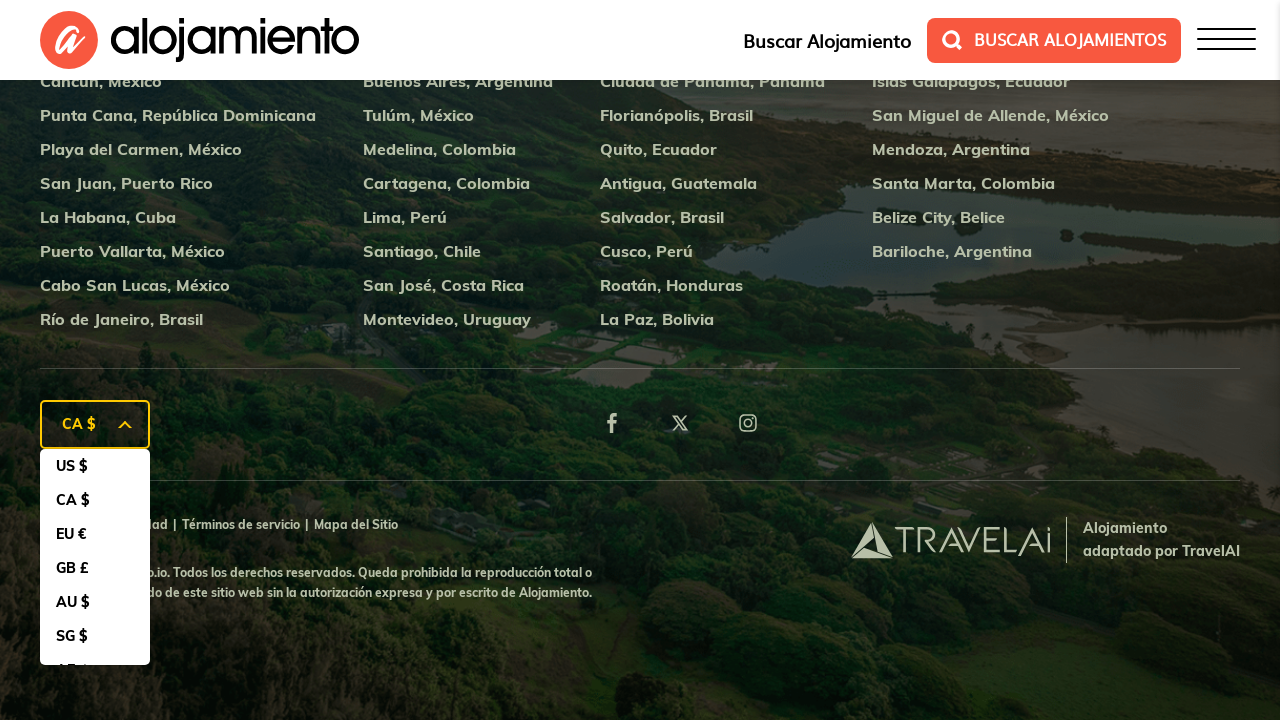

Scrolled to currency option 3: EU €
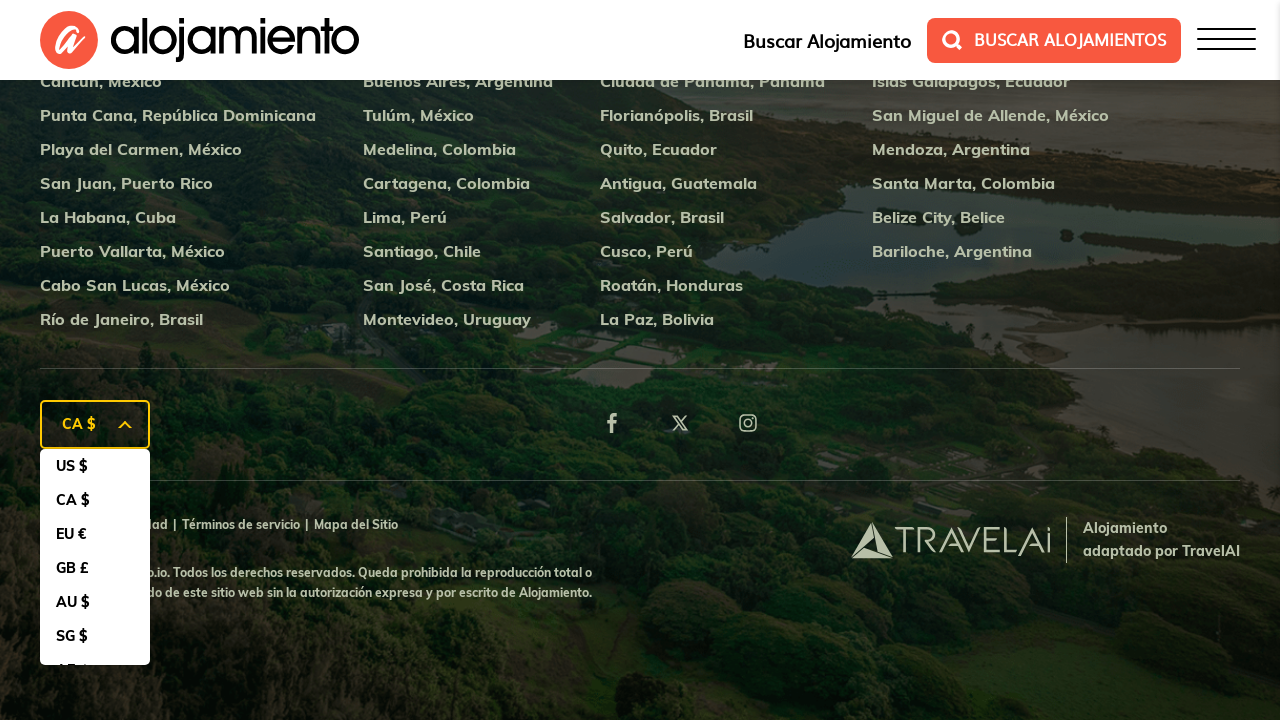

Waited for scroll animation
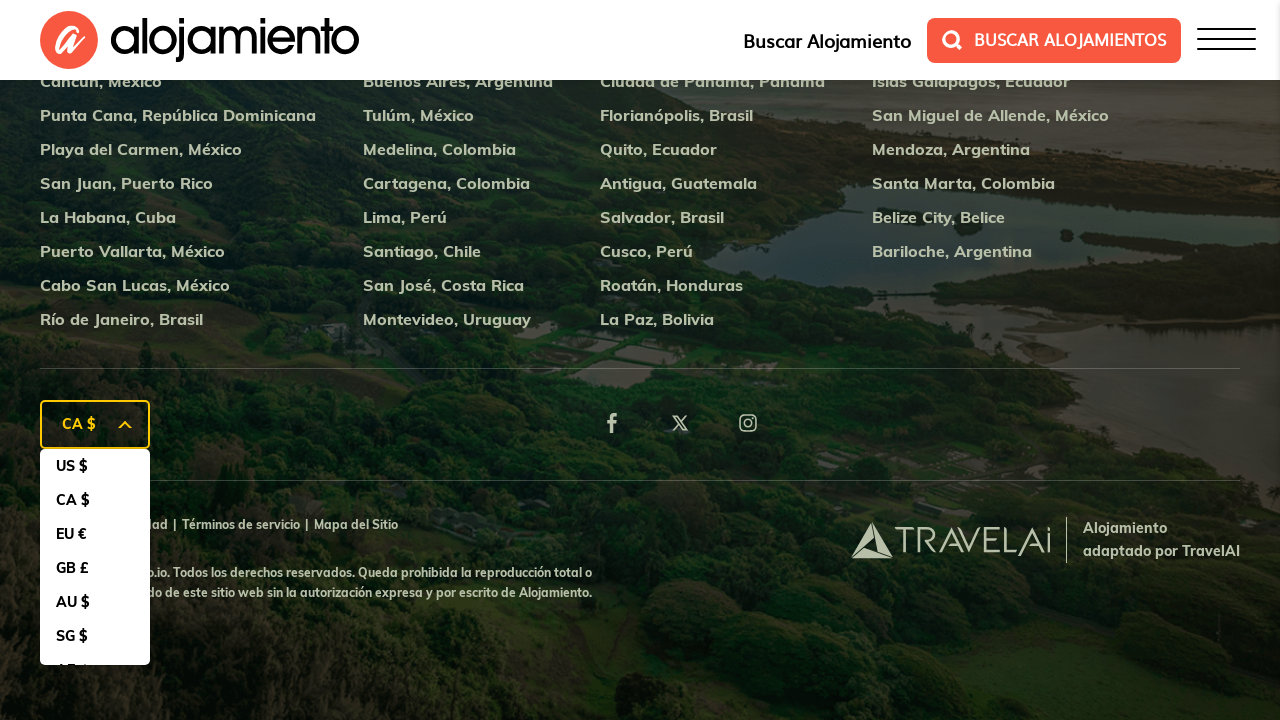

Clicked on currency option: EU € at (95, 534) on xpath=//div[@class='footer-section']//div[@class='footer-currency-dd']//ul[@clas
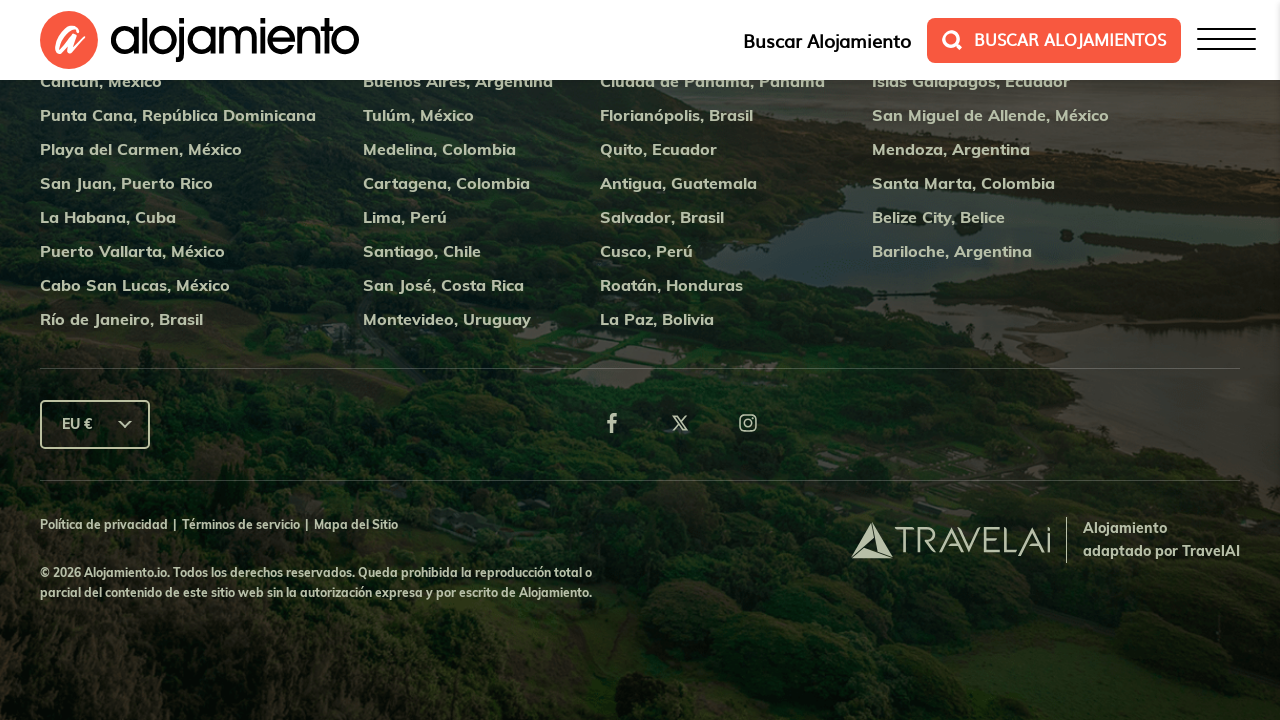

Waited for prices to update after selecting EU €
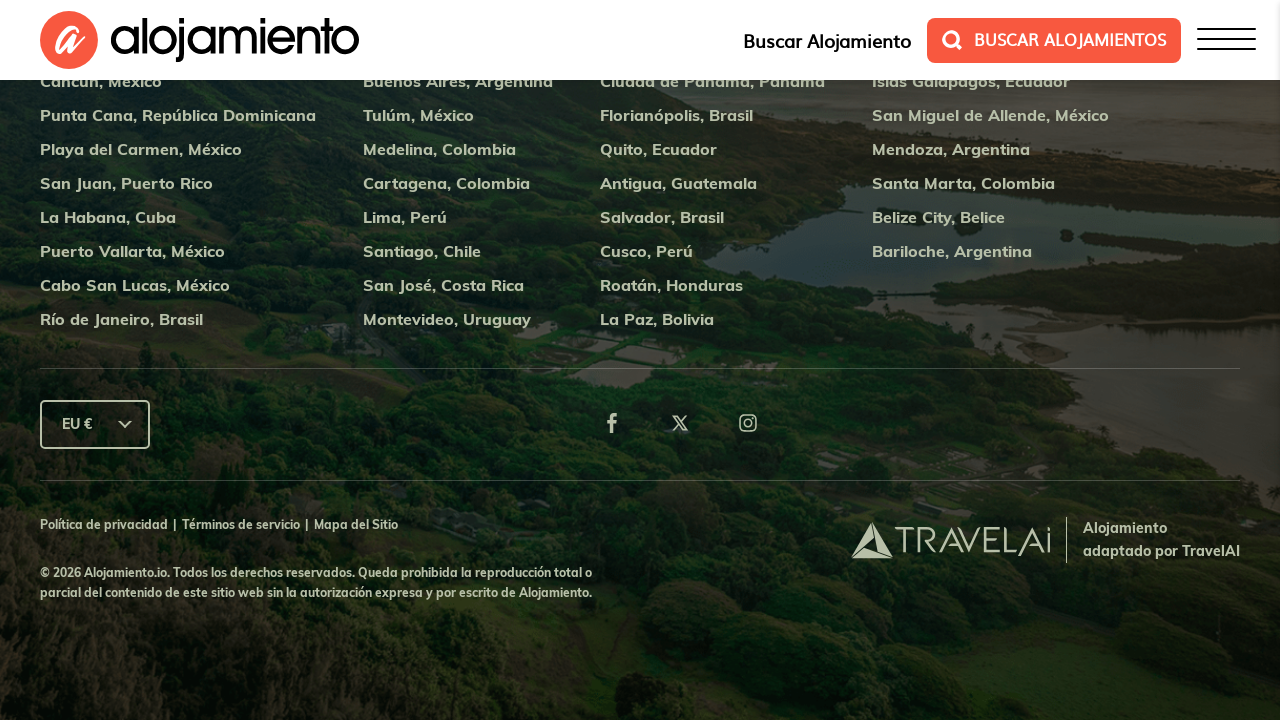

Verified availability price element exists after currency change
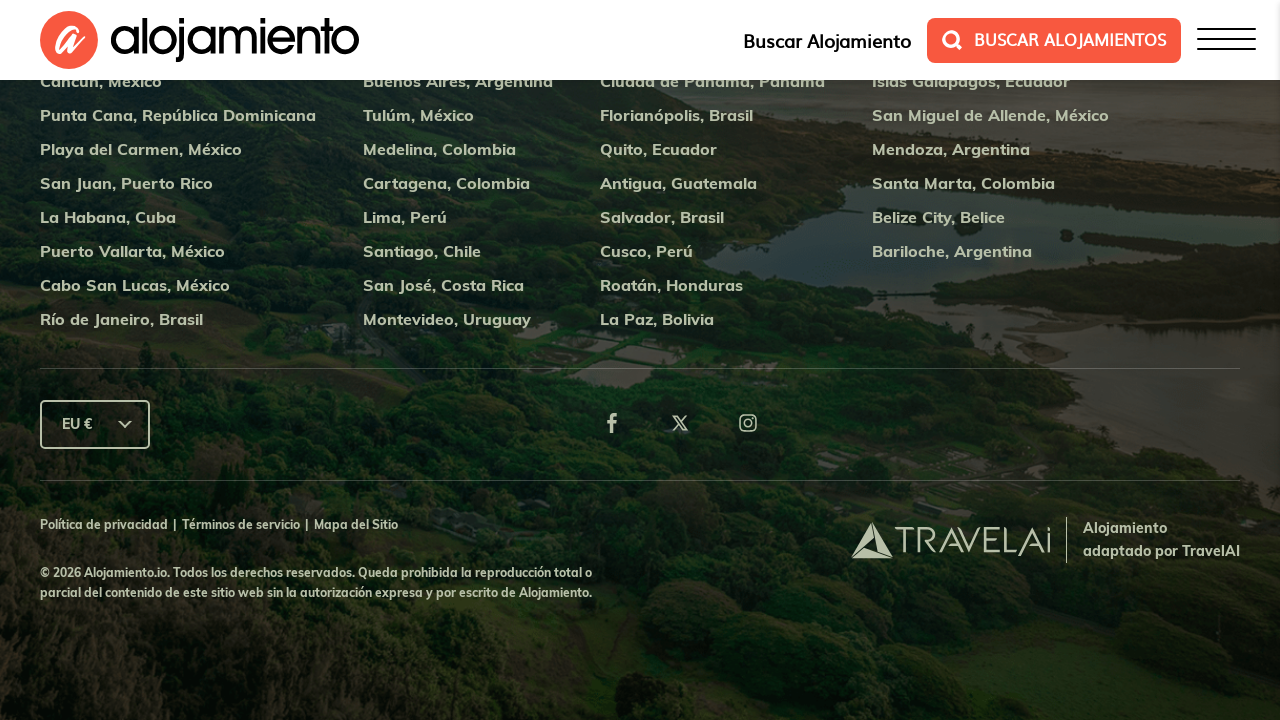

Verified price elements in cards exist after currency change
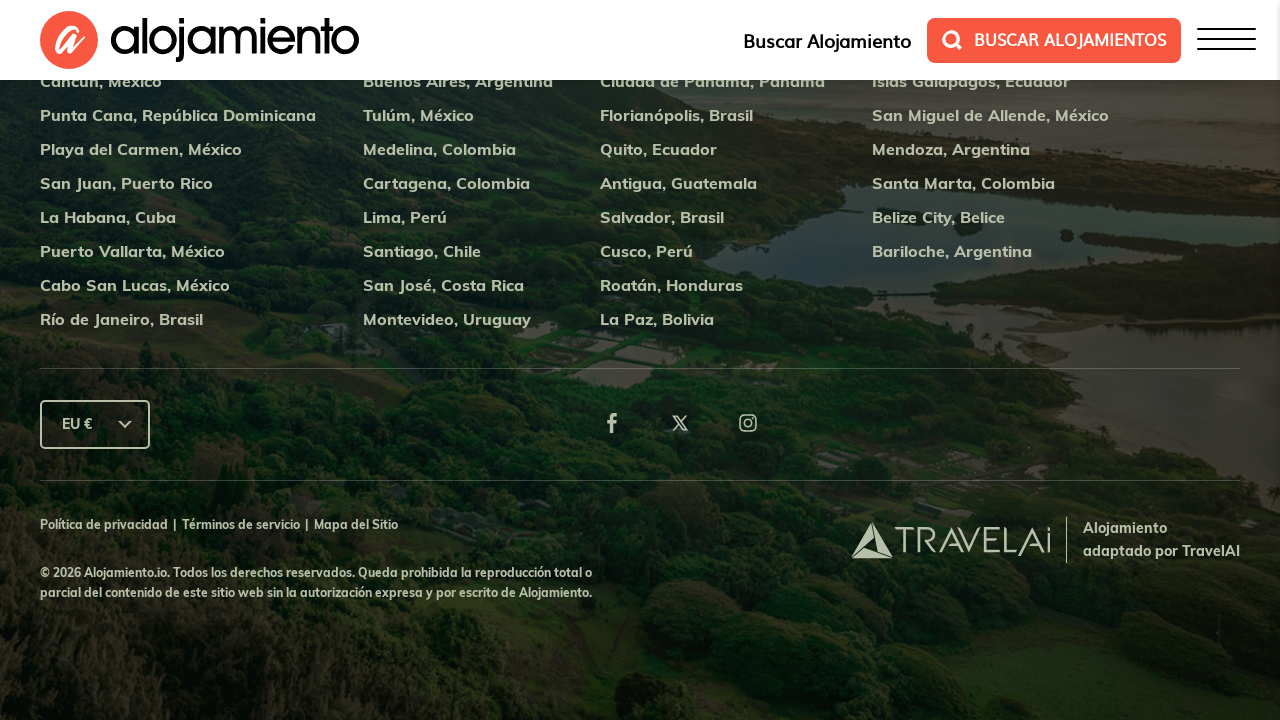

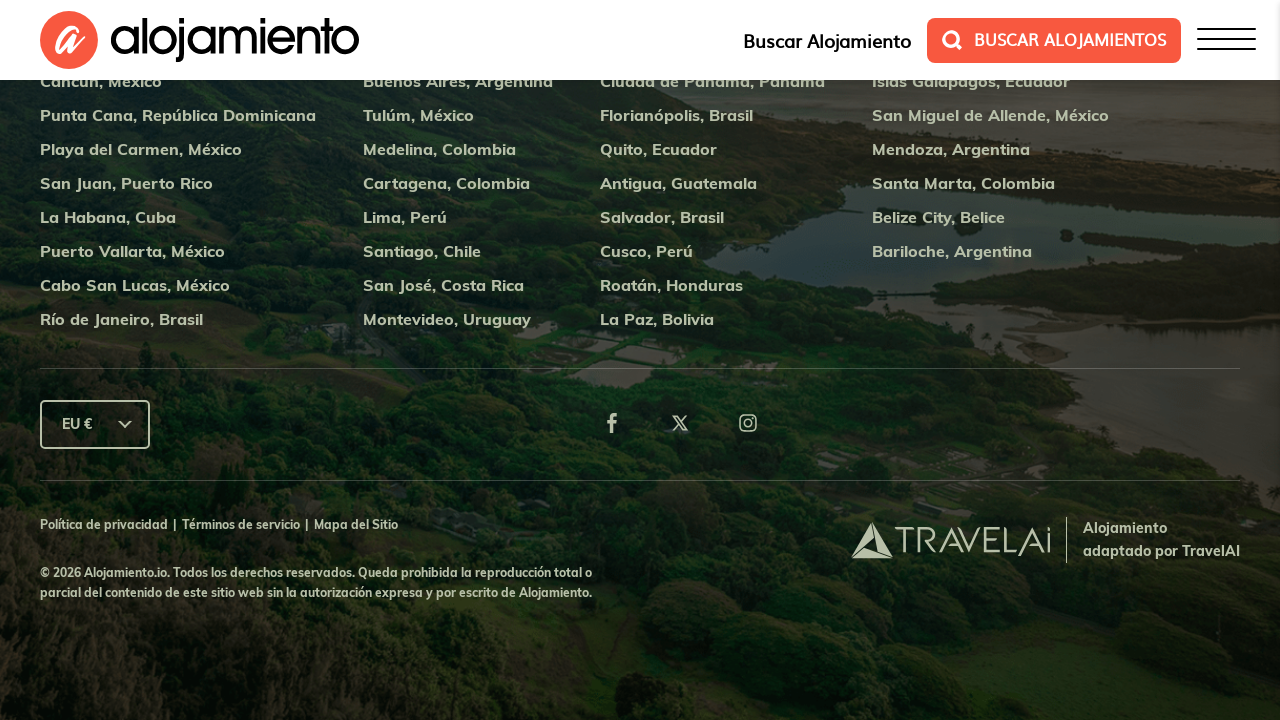